Tests that clicking the "Due" column header twice sorts the numeric values in descending order.

Starting URL: http://the-internet.herokuapp.com/tables

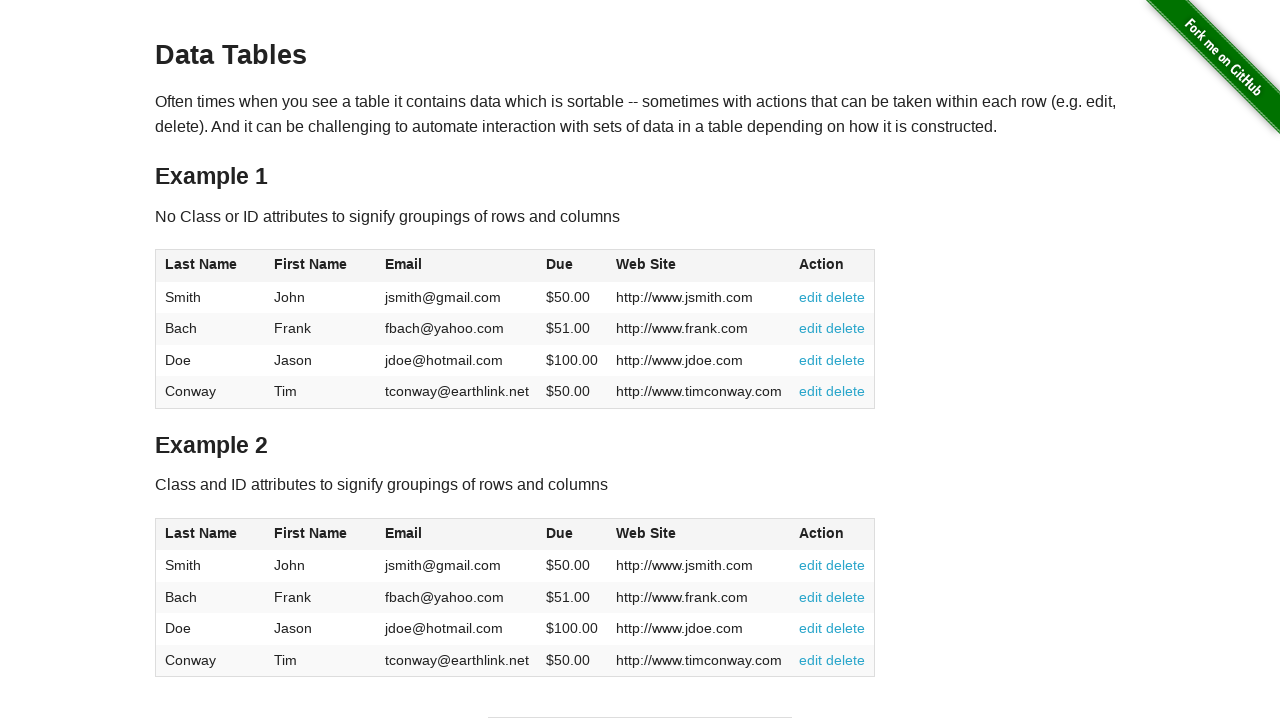

Clicked Due column header first time at (572, 266) on #table1 thead tr th:nth-of-type(4)
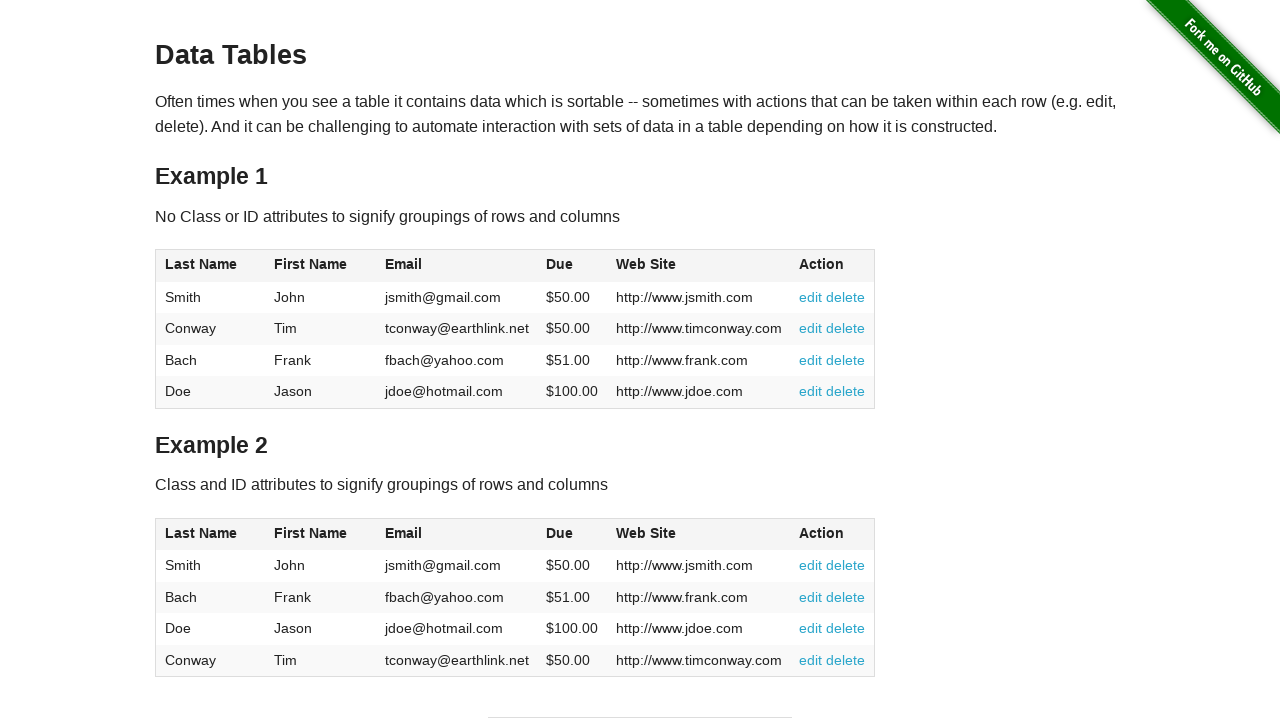

Clicked Due column header second time to sort descending at (572, 266) on #table1 thead tr th:nth-of-type(4)
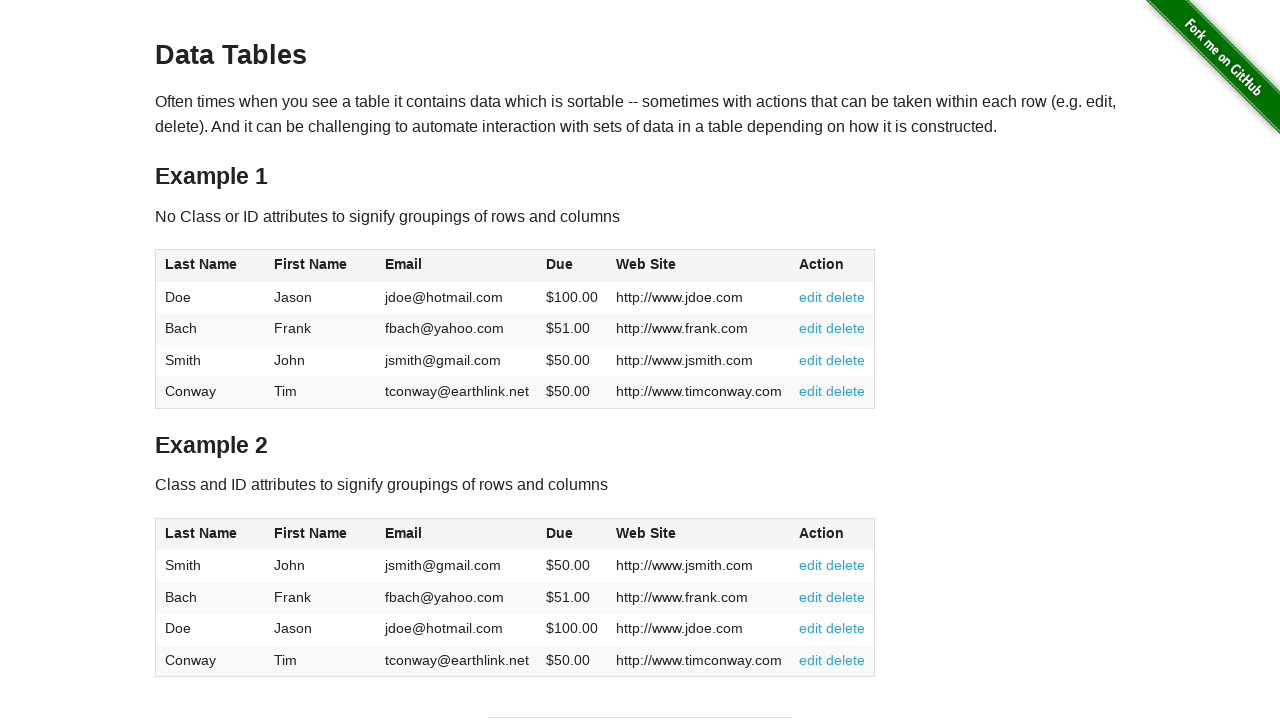

Table data loaded and Due column values are visible
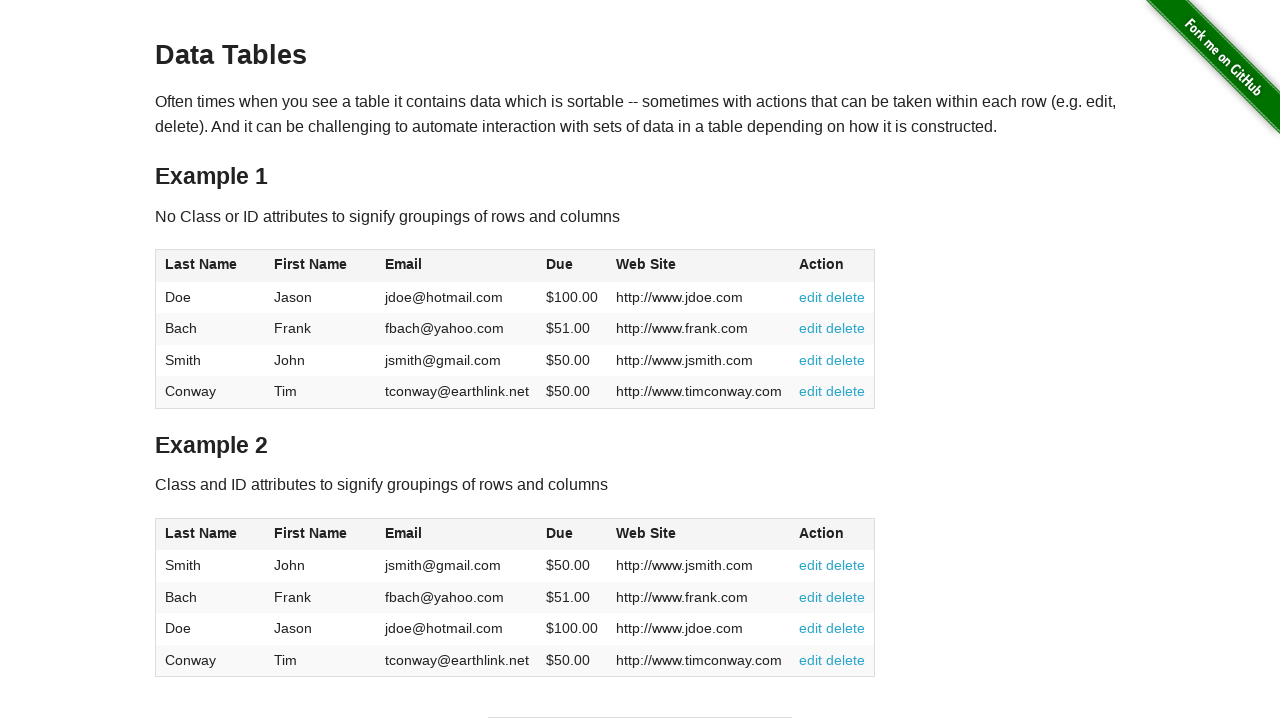

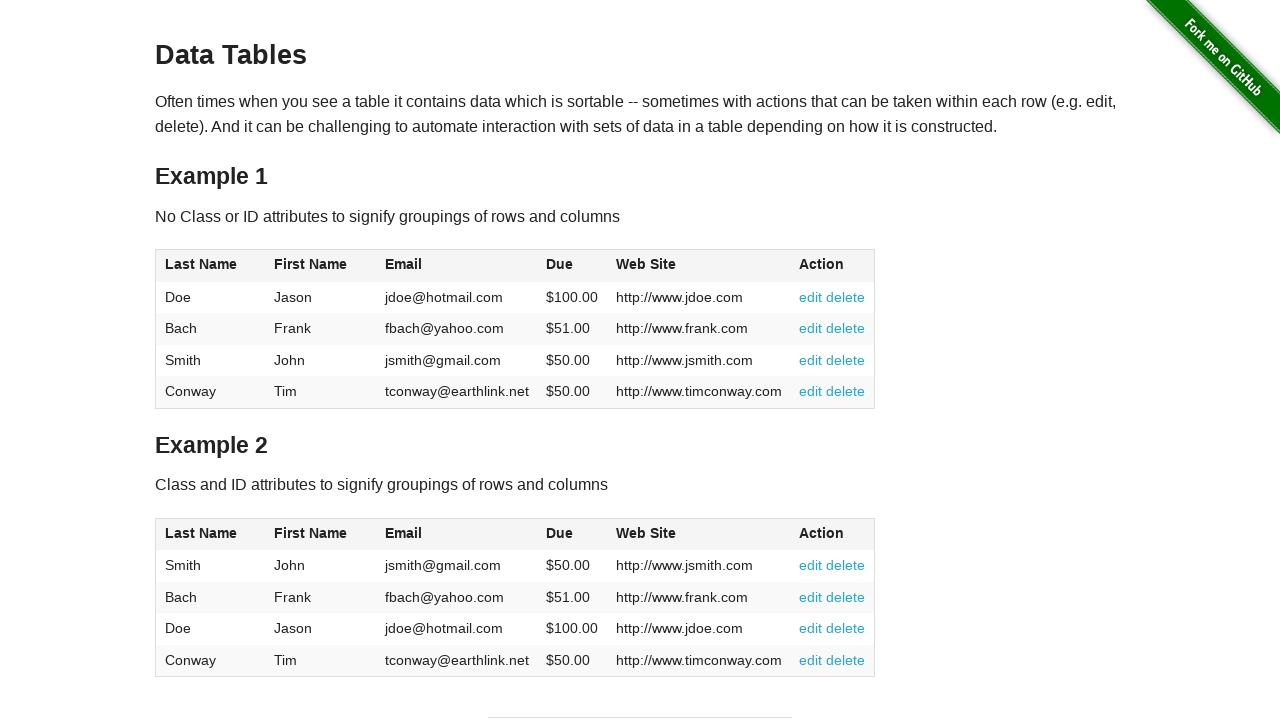